Tests a registration/practice form by filling in personal details including name, email, gender, phone, date of birth, subjects, hobbies, address, and state/city dropdowns, then submitting the form.

Starting URL: https://demoqa.com/automation-practice-form

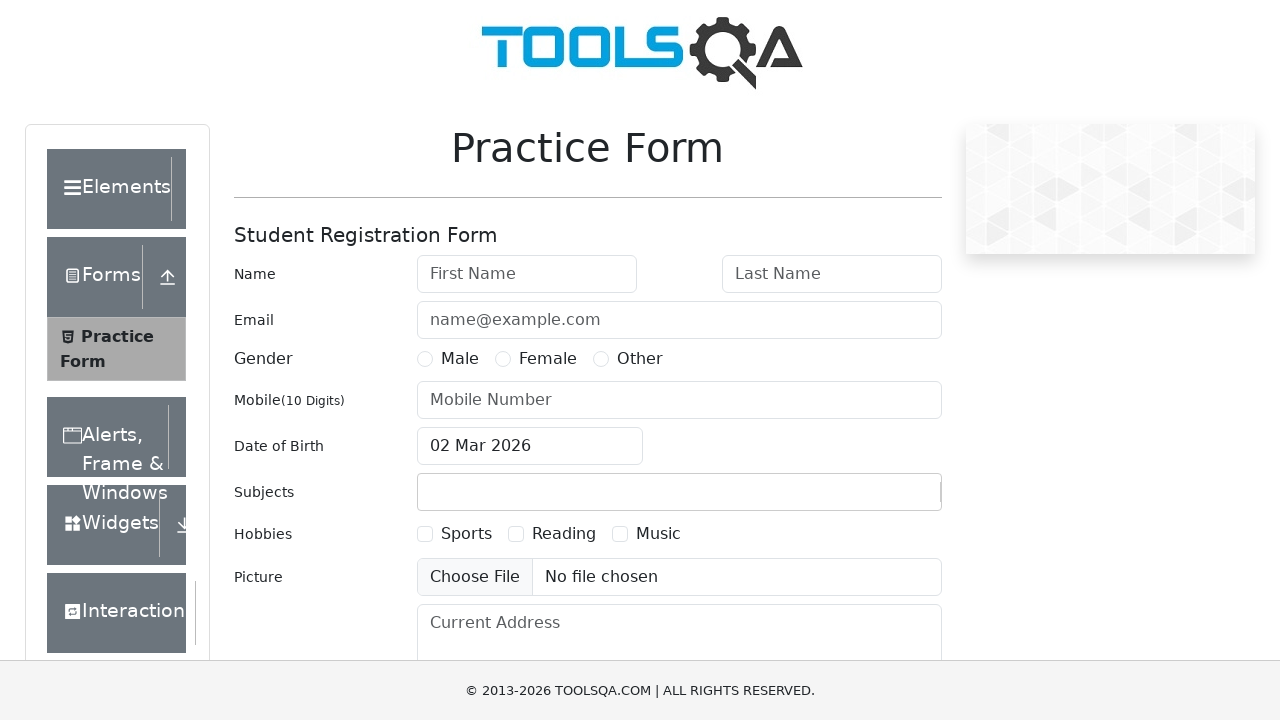

Removed footer element
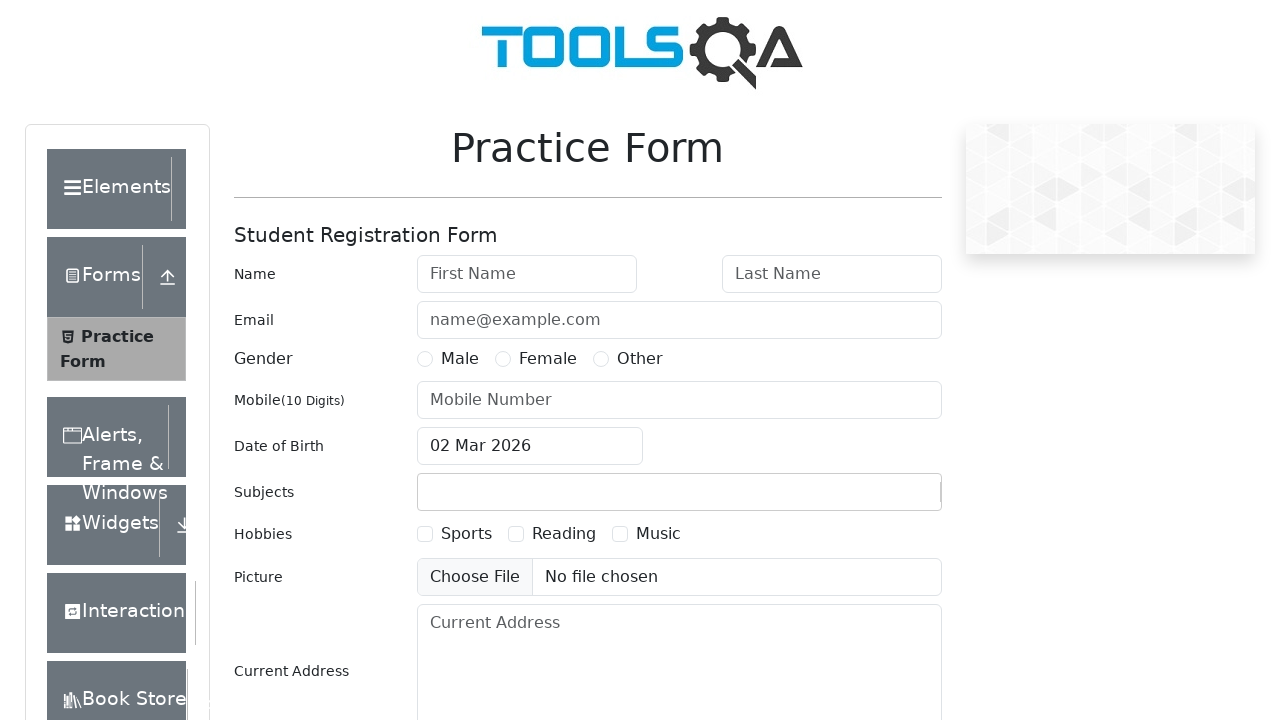

Removed fixed banner element
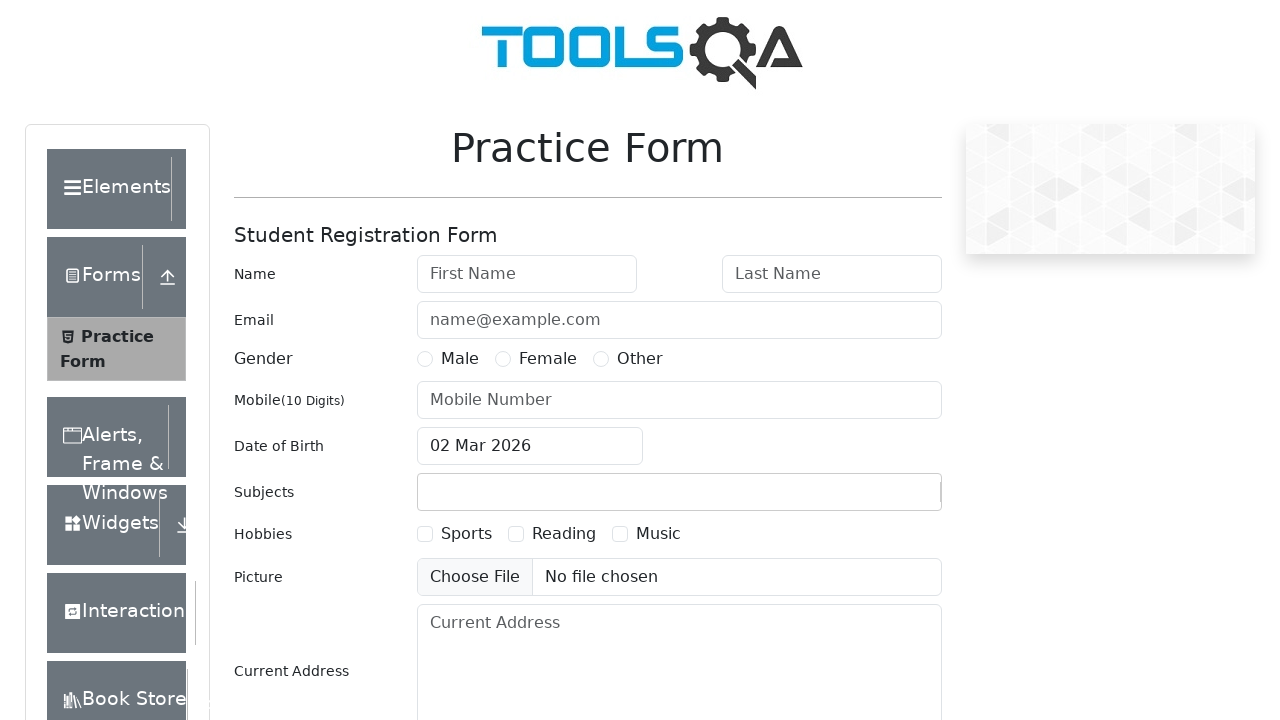

Filled first name field with 'Alexandra' on #firstName
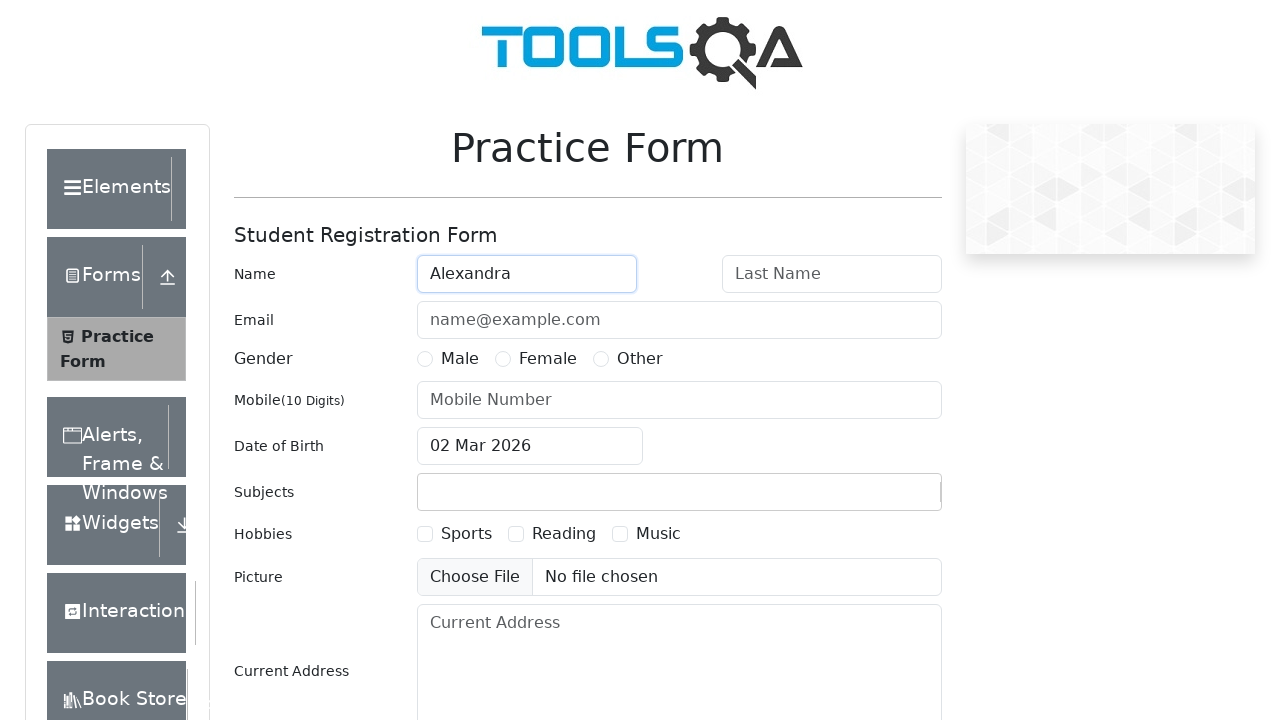

Filled last name field with 'Zabnenkova' on #lastName
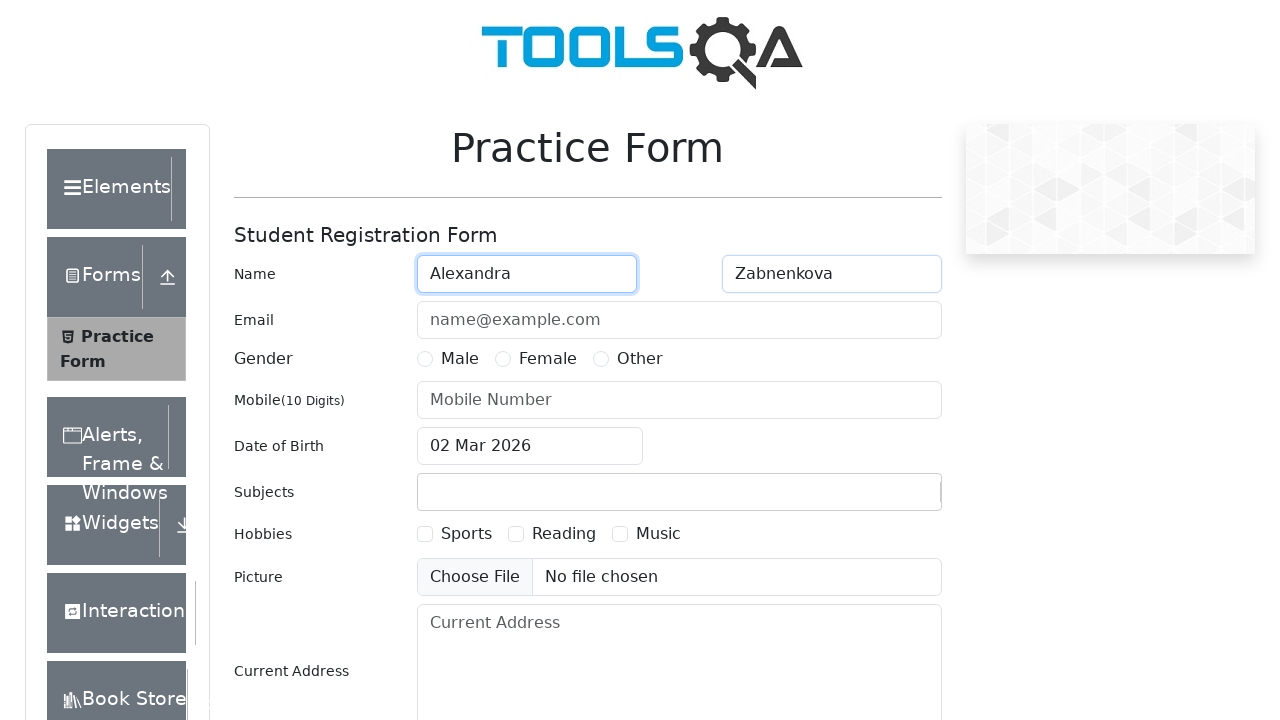

Filled email field with 'novalserg@soap.ru' on #userEmail
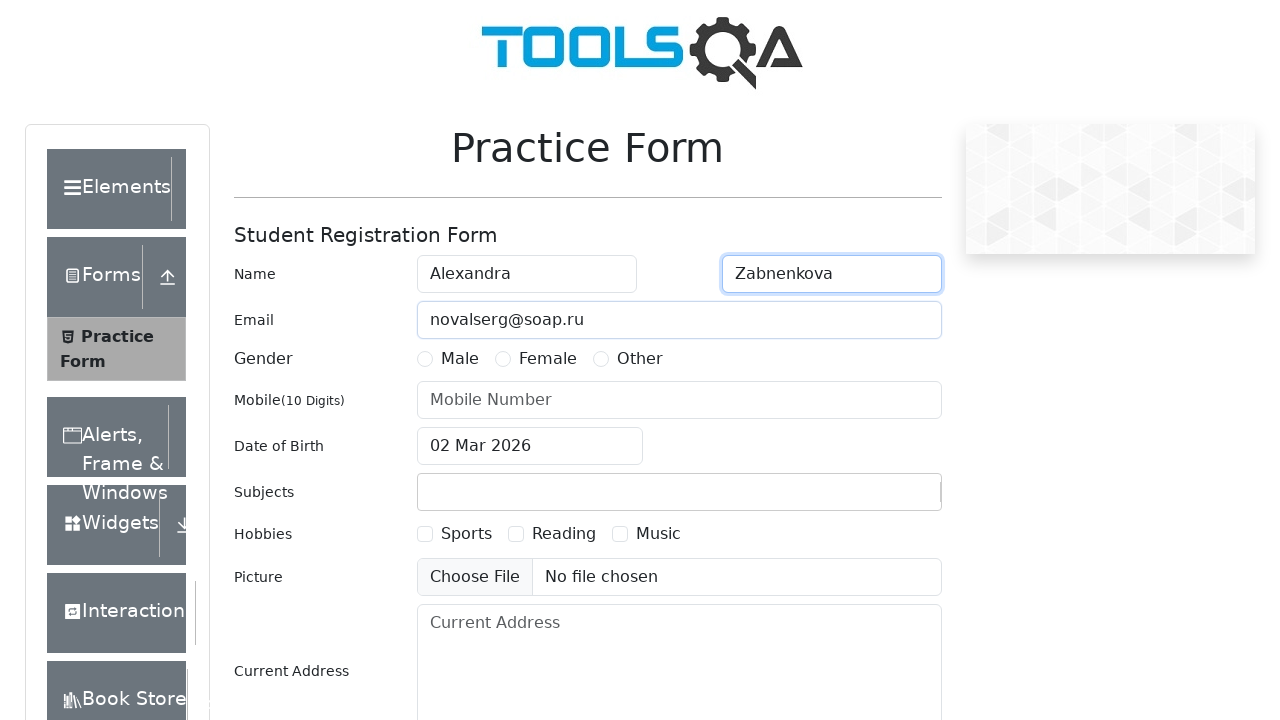

Selected Female gender option at (548, 359) on #genterWrapper label >> internal:has-text="Female"i >> nth=0
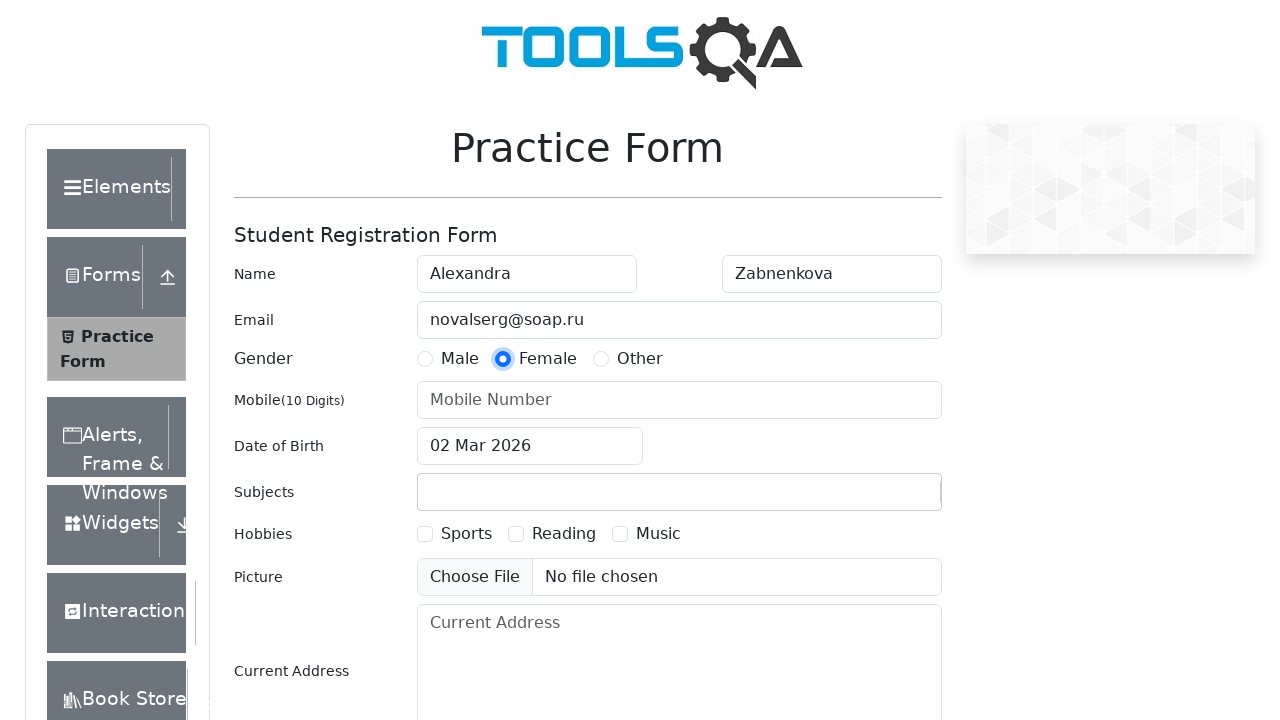

Filled phone number field with '9031234567' on #userNumber
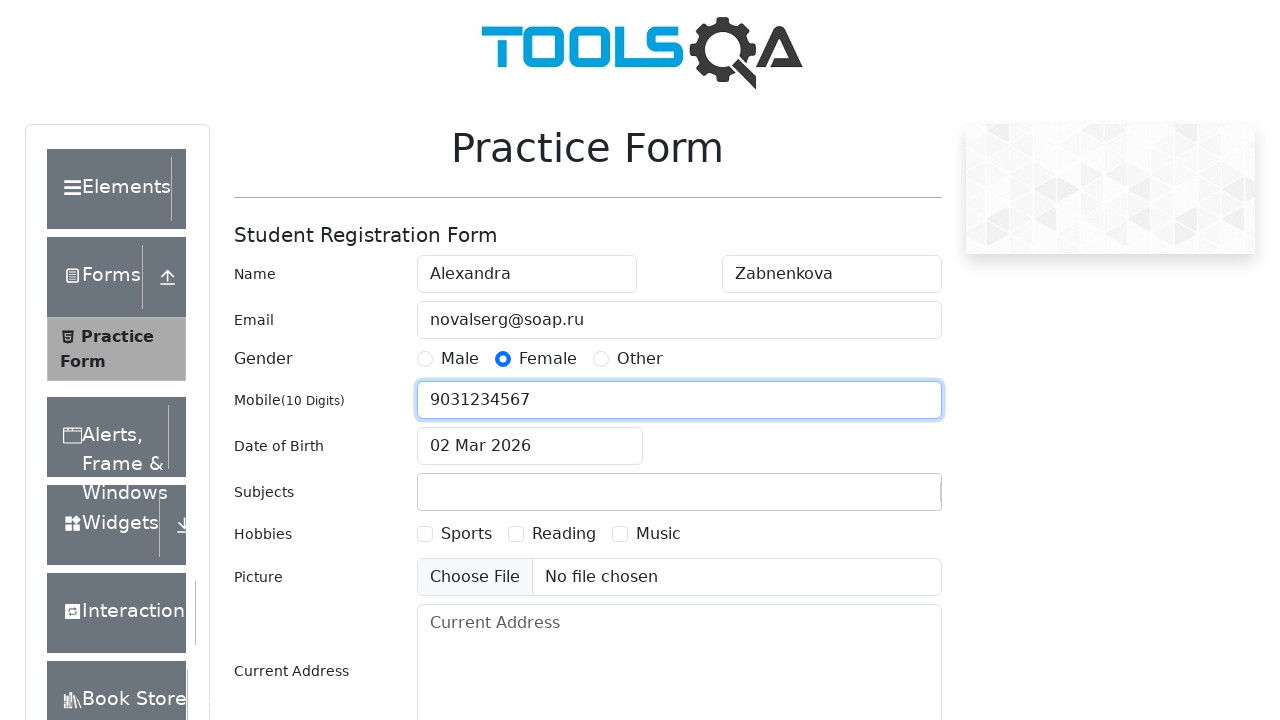

Filled date of birth field with '2000-12-31' on #dateOfBirthInput
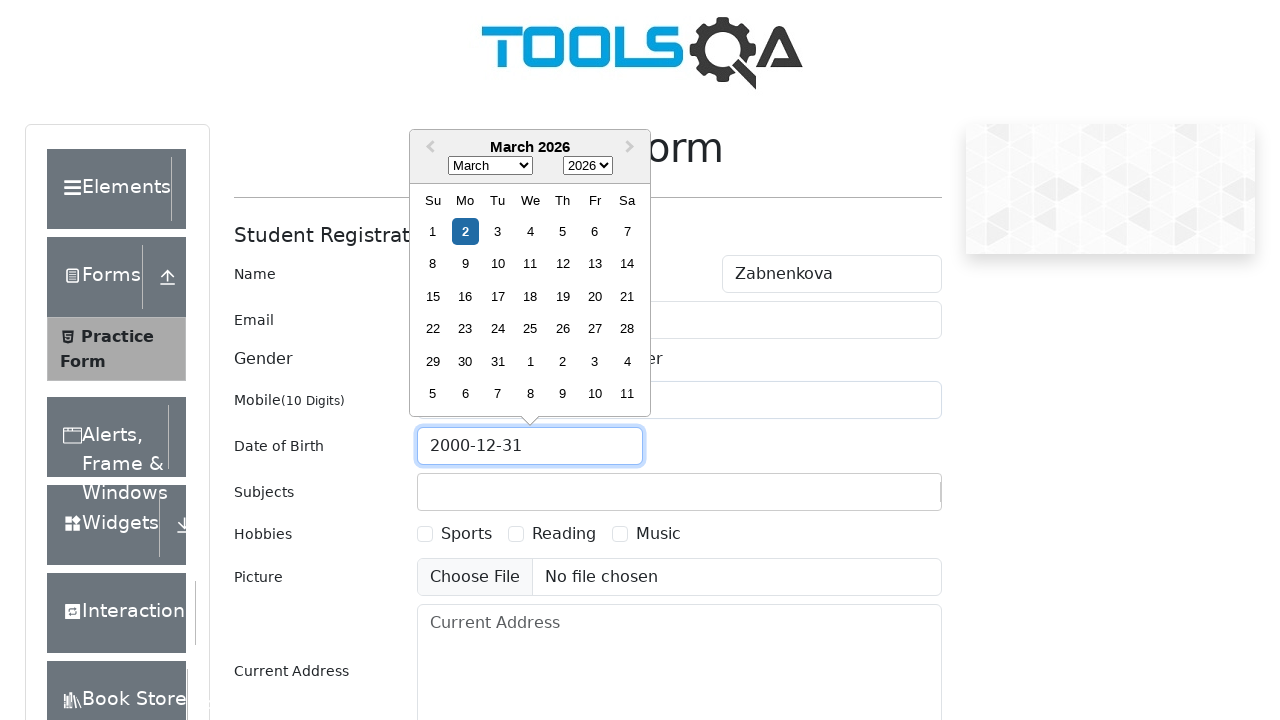

Closed date picker by pressing Escape
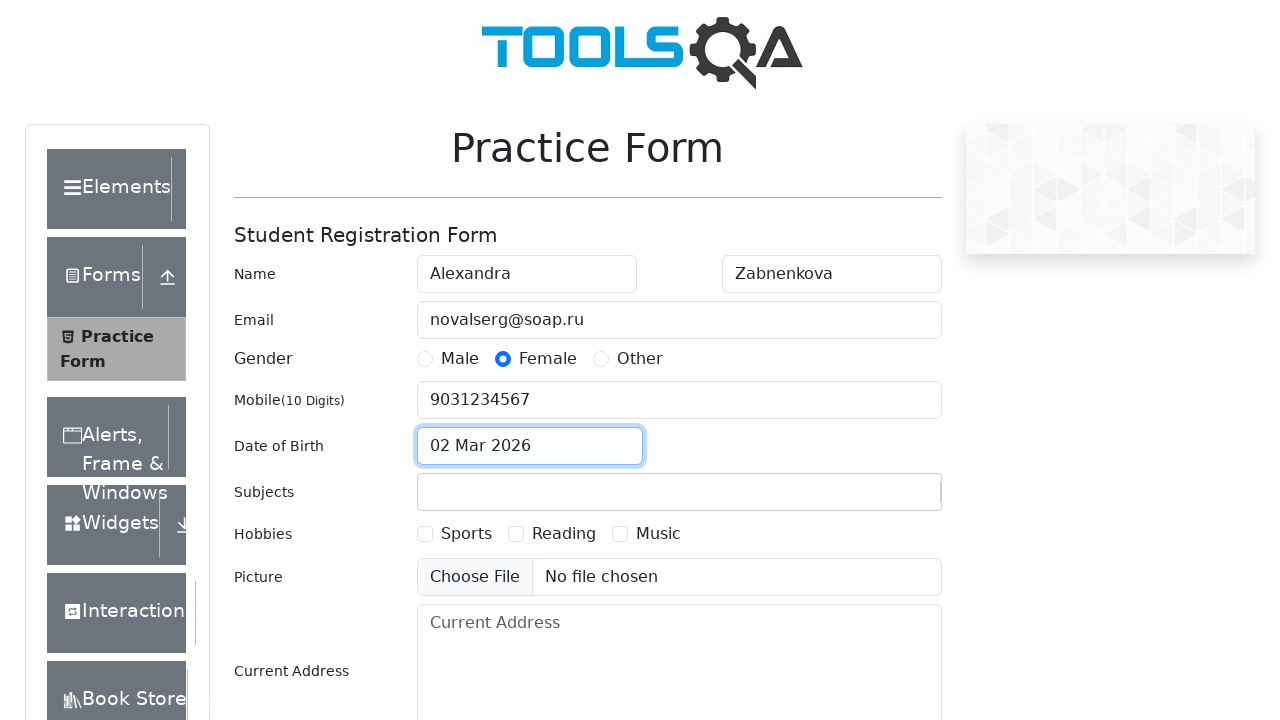

Typed 'Phy' in subjects field on #subjectsInput
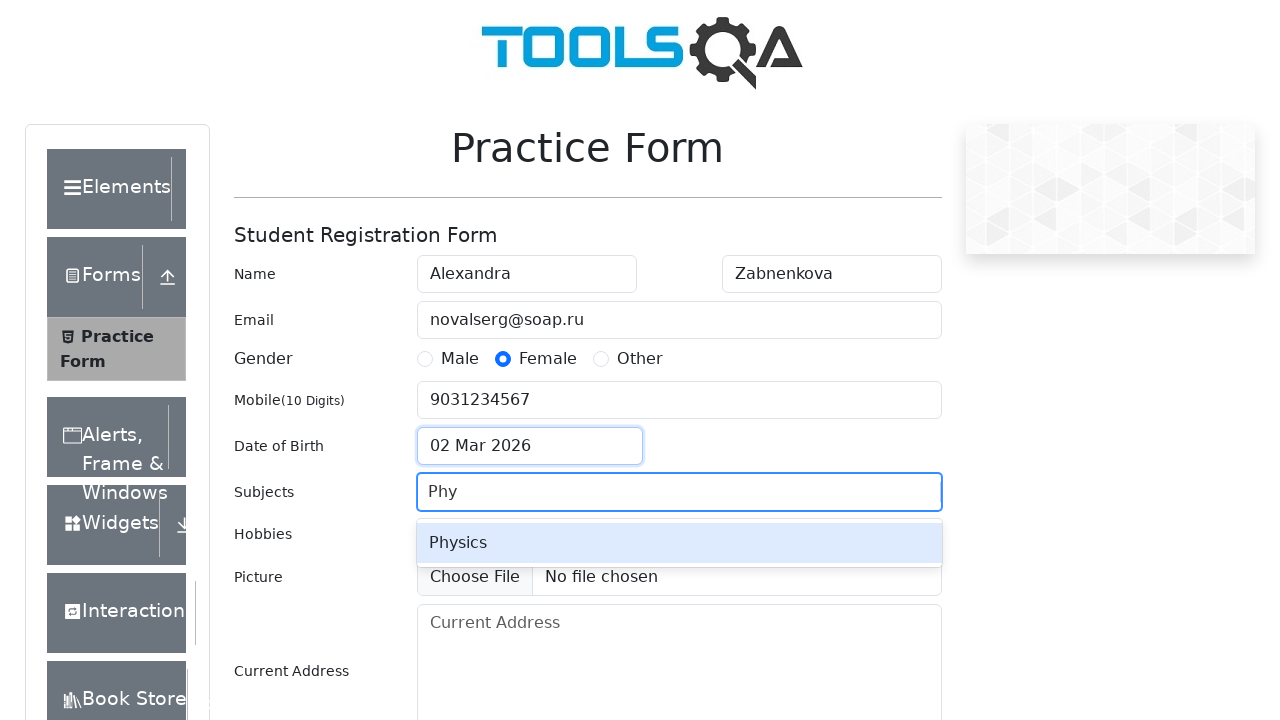

Selected Physics from autocomplete suggestions at (679, 543) on .subjects-auto-complete__option >> internal:has-text="Physics"i
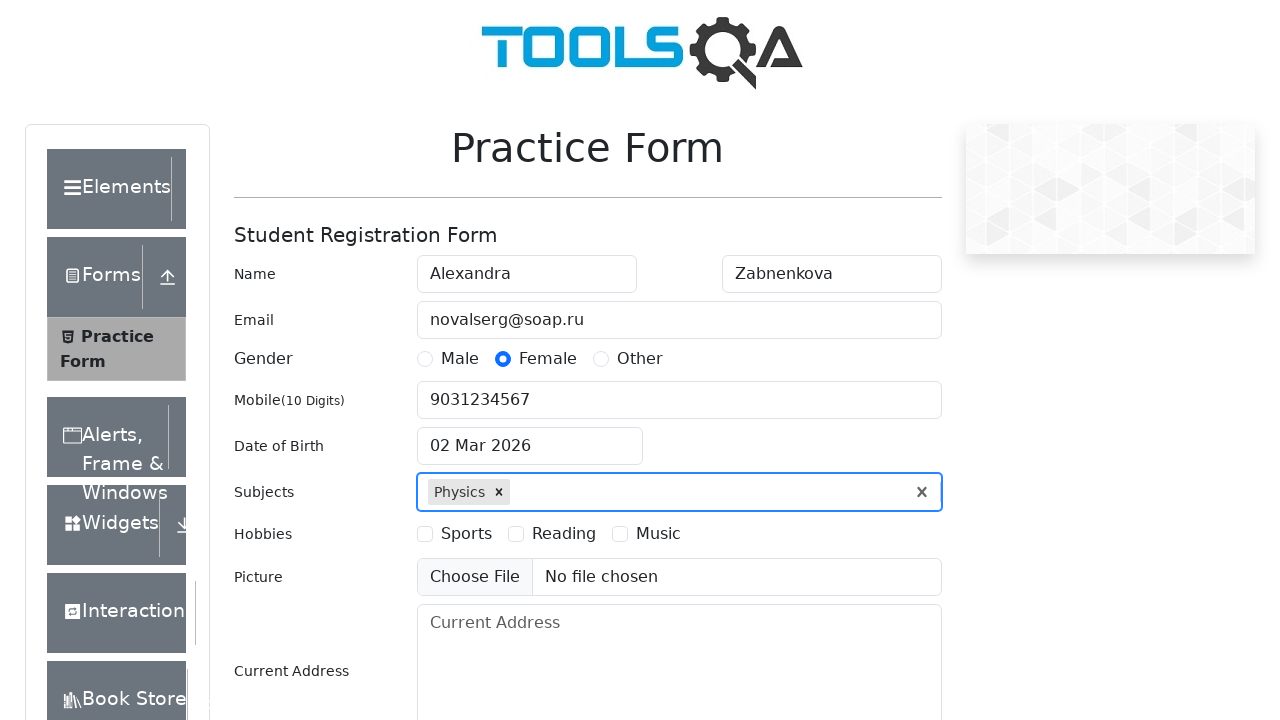

Selected Sports hobby at (466, 534) on #hobbiesWrapper label >> internal:has-text="Sports"i >> nth=0
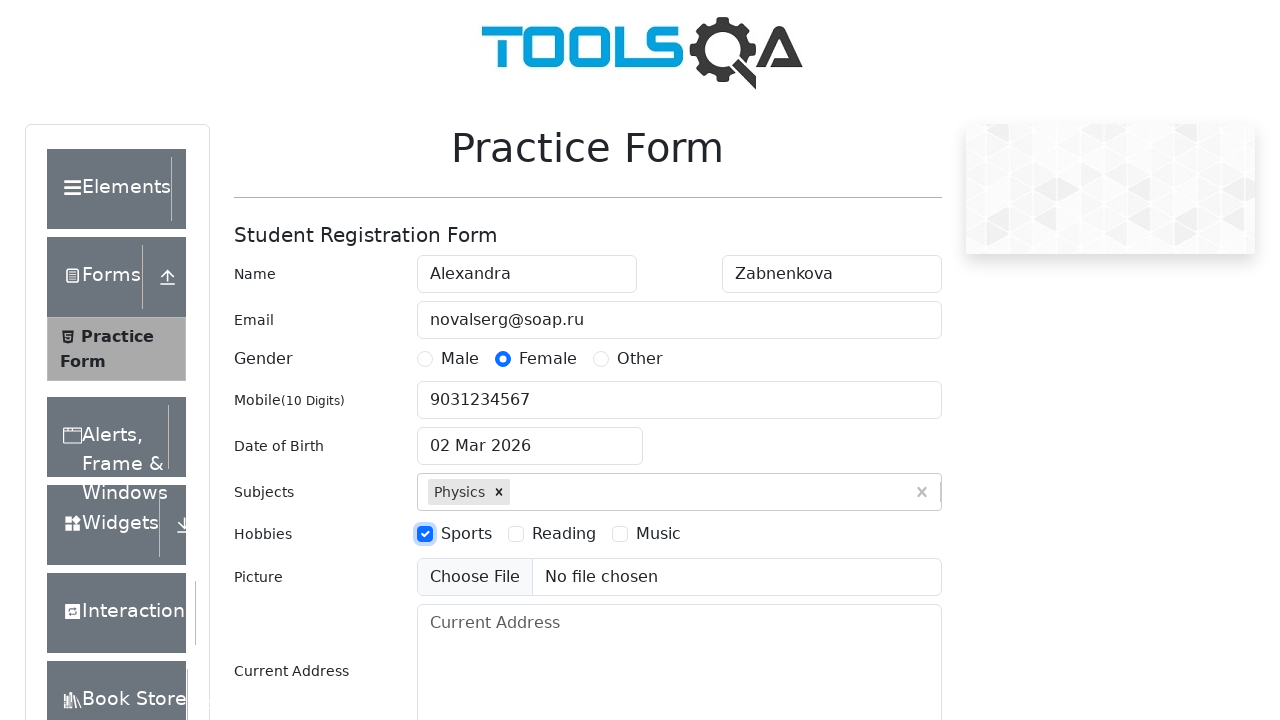

Selected Reading hobby at (564, 534) on #hobbiesWrapper label >> internal:has-text="Reading"i >> nth=0
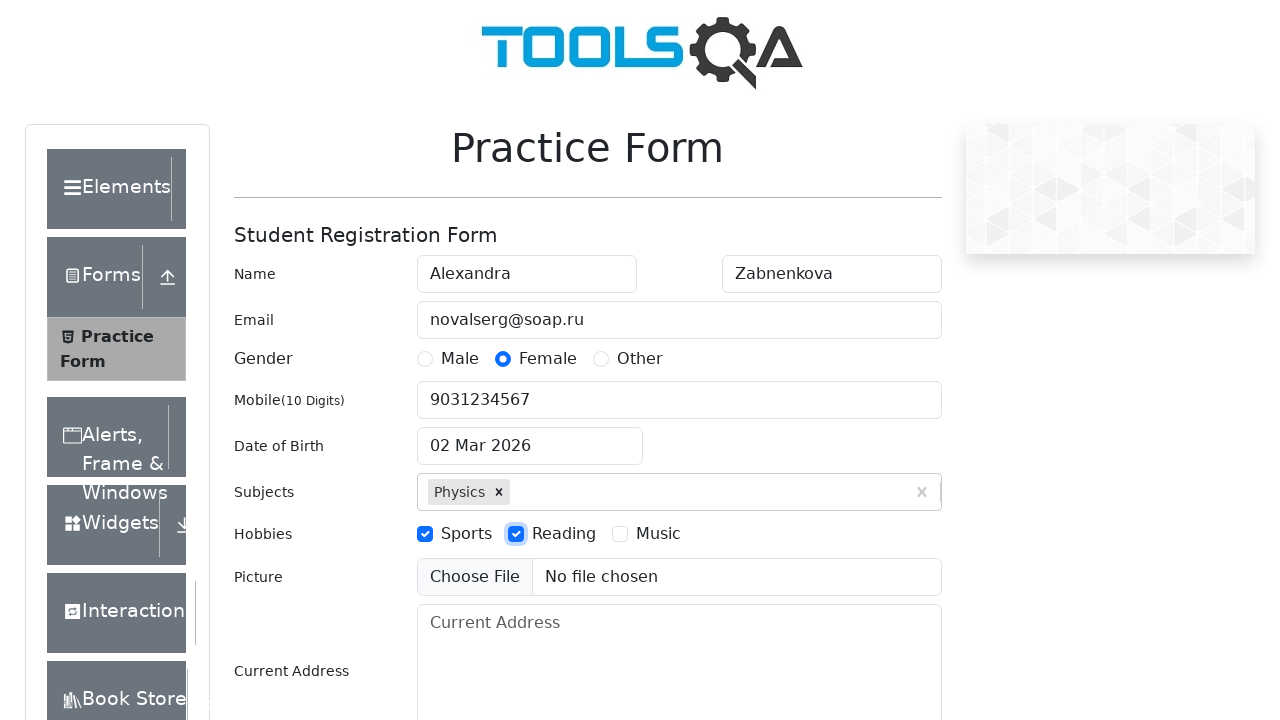

Selected Music hobby at (658, 534) on #hobbiesWrapper label >> internal:has-text="Music"i >> nth=0
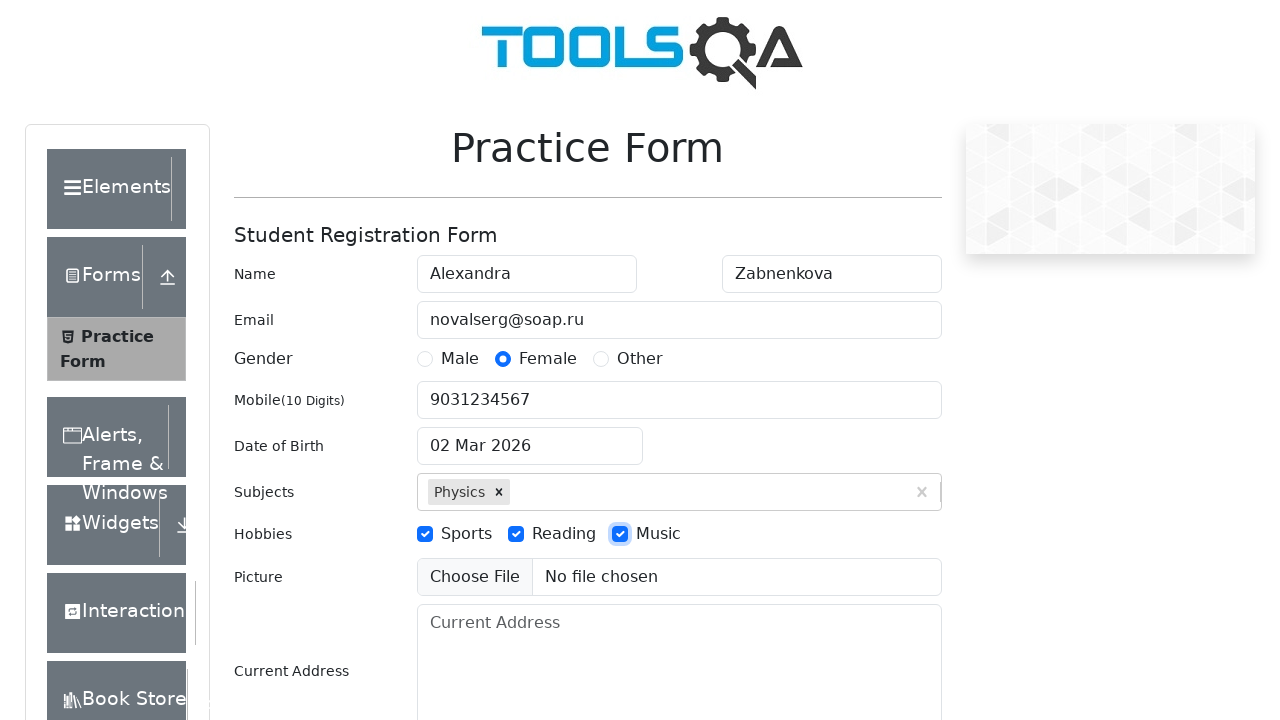

Filled current address field with 'Moscow, NY, UK' on #currentAddress
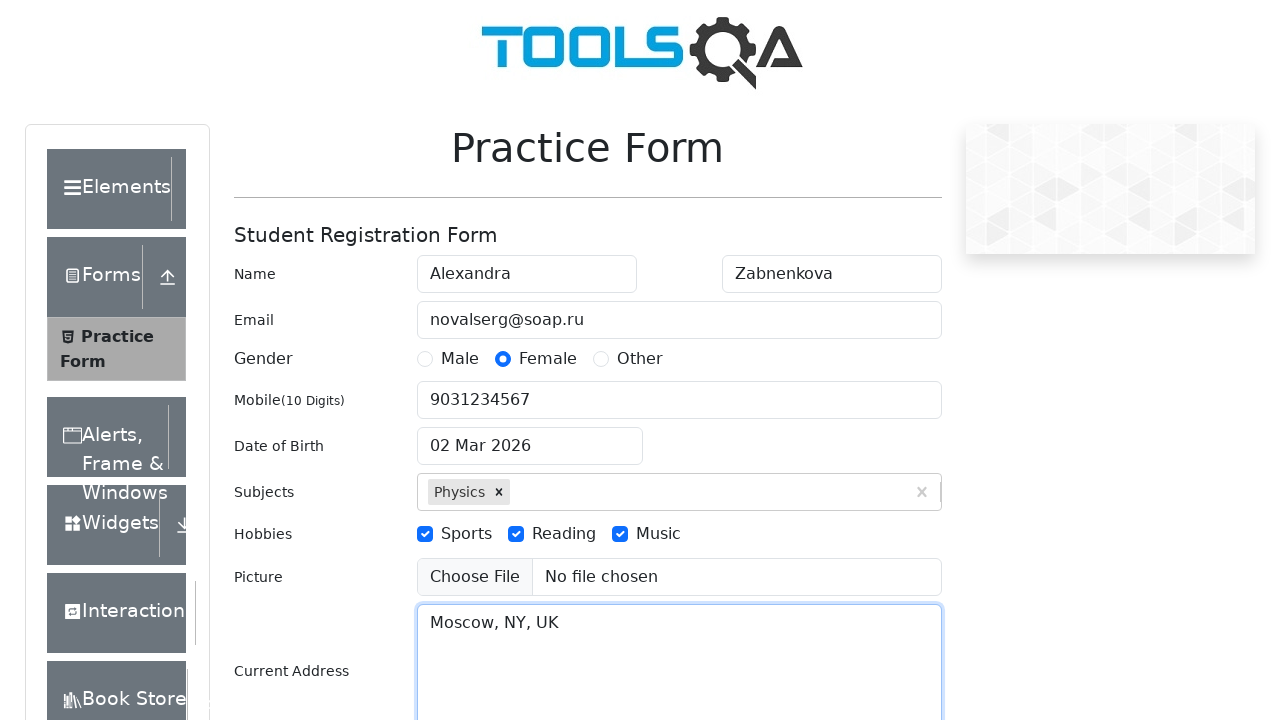

Scrolled state dropdown into view
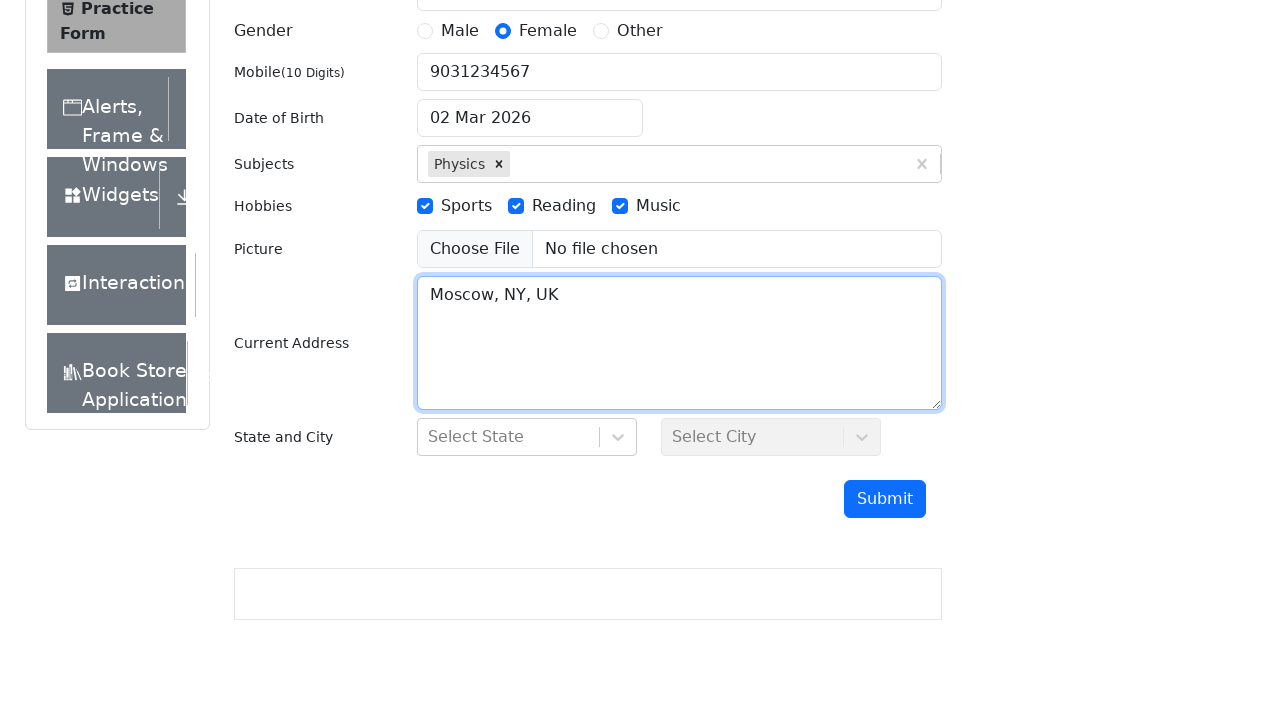

Clicked state dropdown to open at (527, 437) on #state
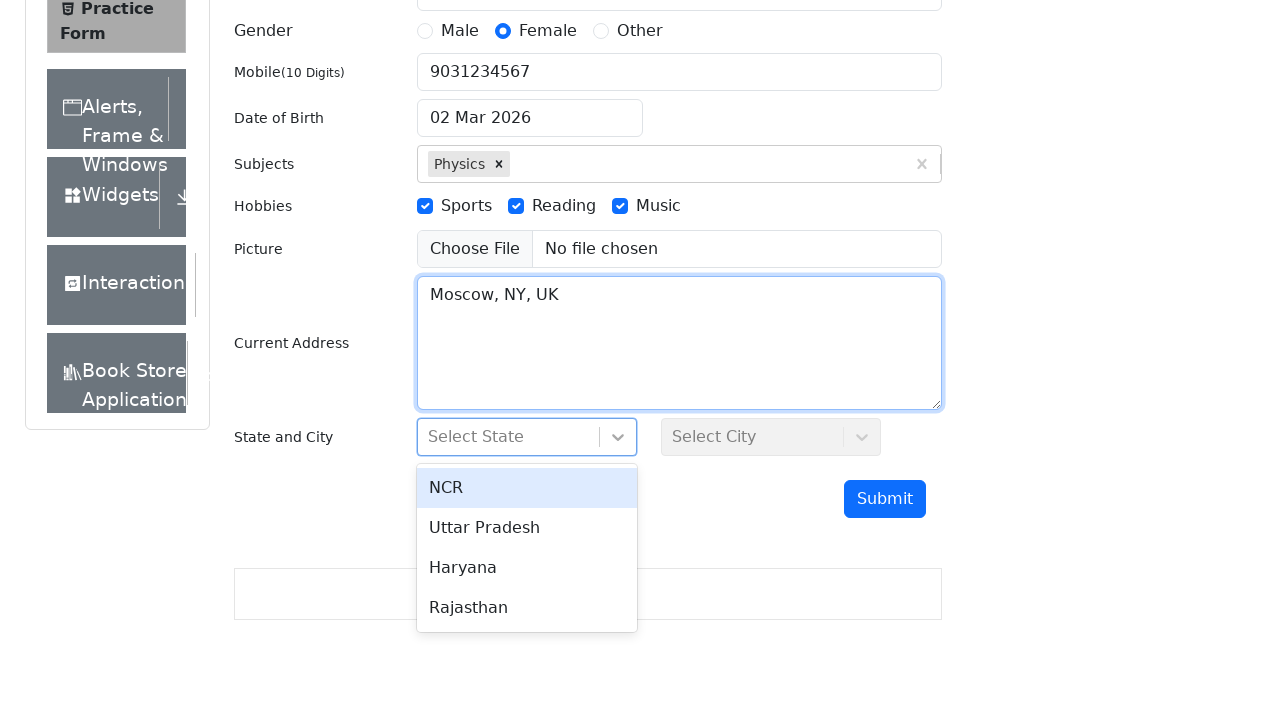

Selected Rajasthan from state dropdown at (527, 608) on div[class*='-option'] >> internal:has-text="Rajasthan"i
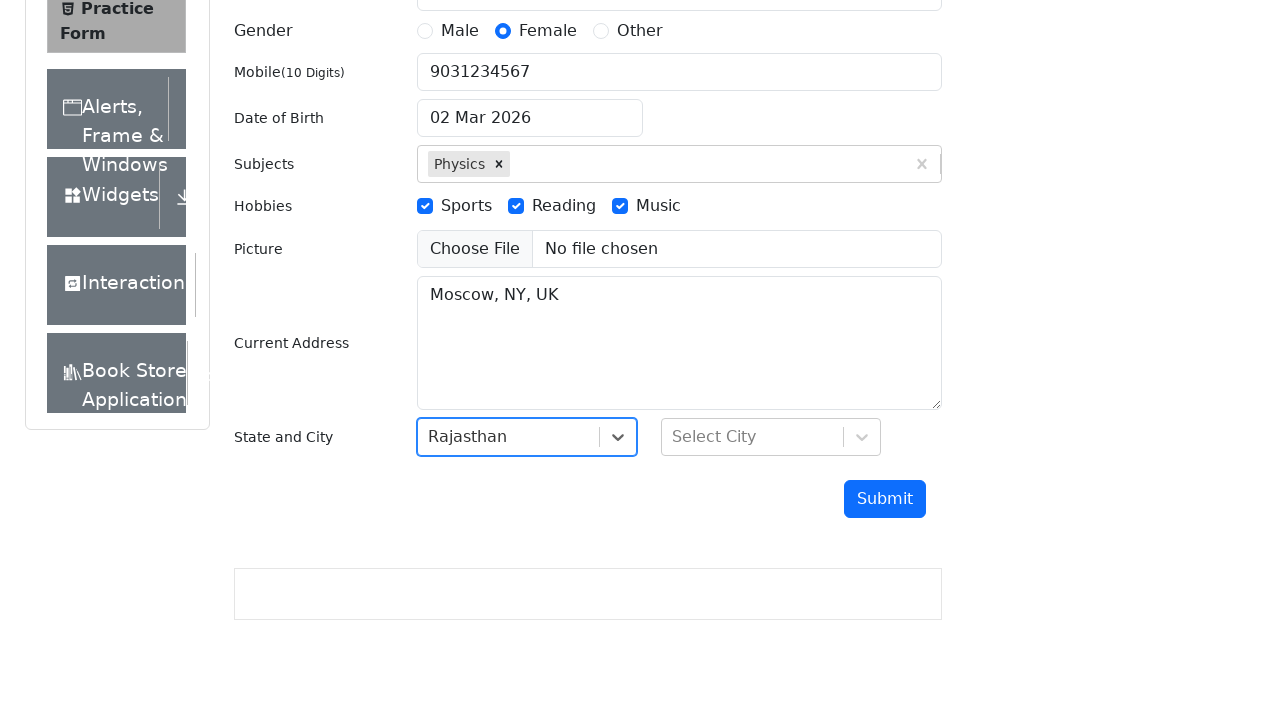

Scrolled city dropdown into view
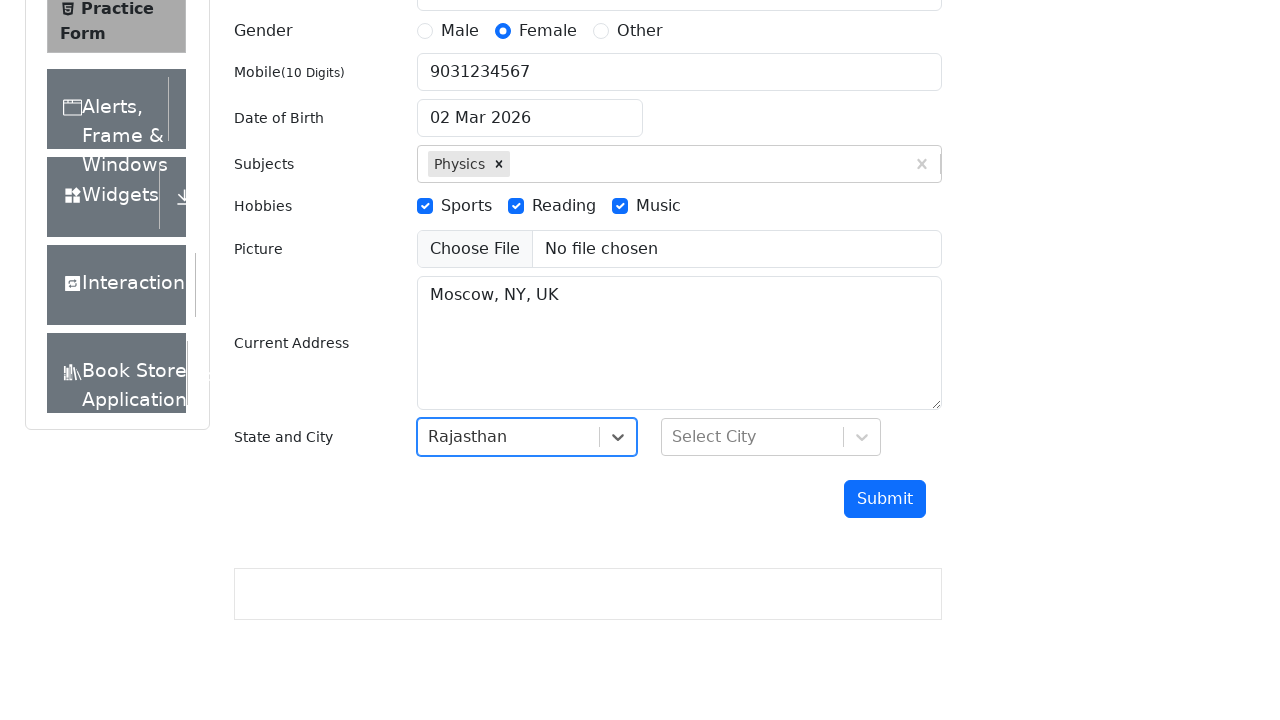

Clicked city dropdown to open at (771, 437) on #city
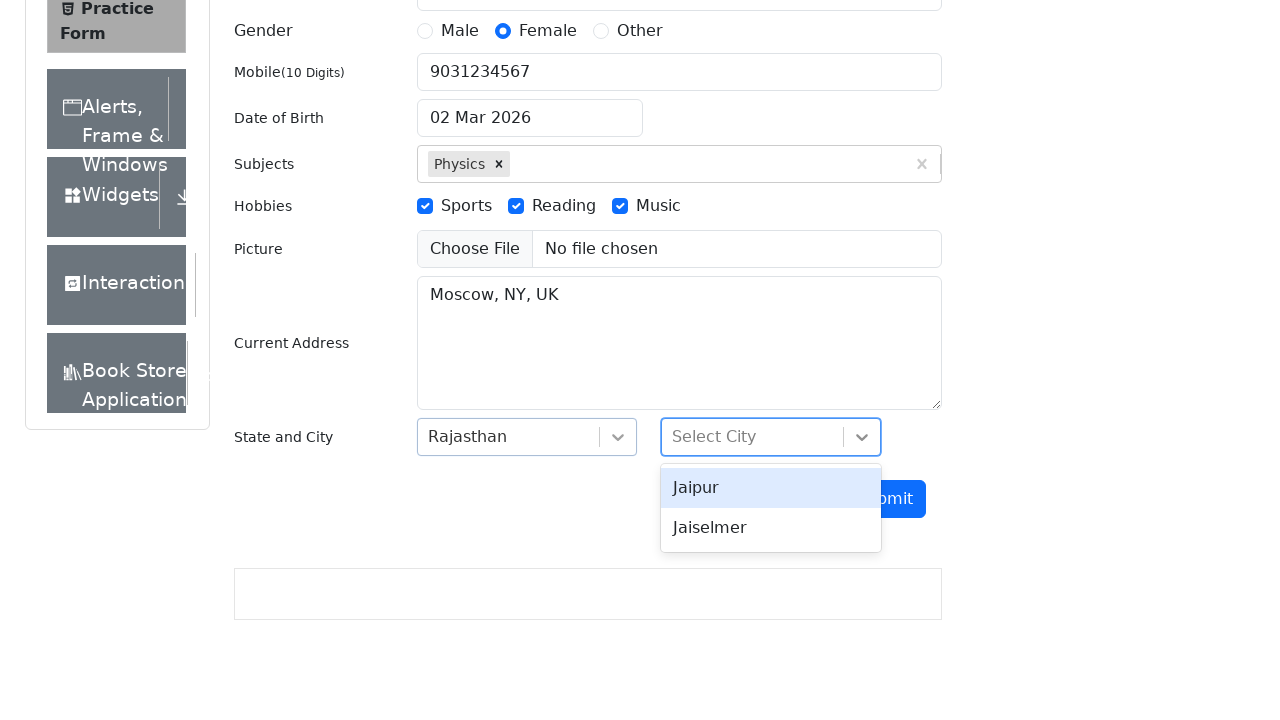

Selected Jaipur from city dropdown at (771, 488) on div[class*='-option'] >> internal:has-text="Jaipur"i
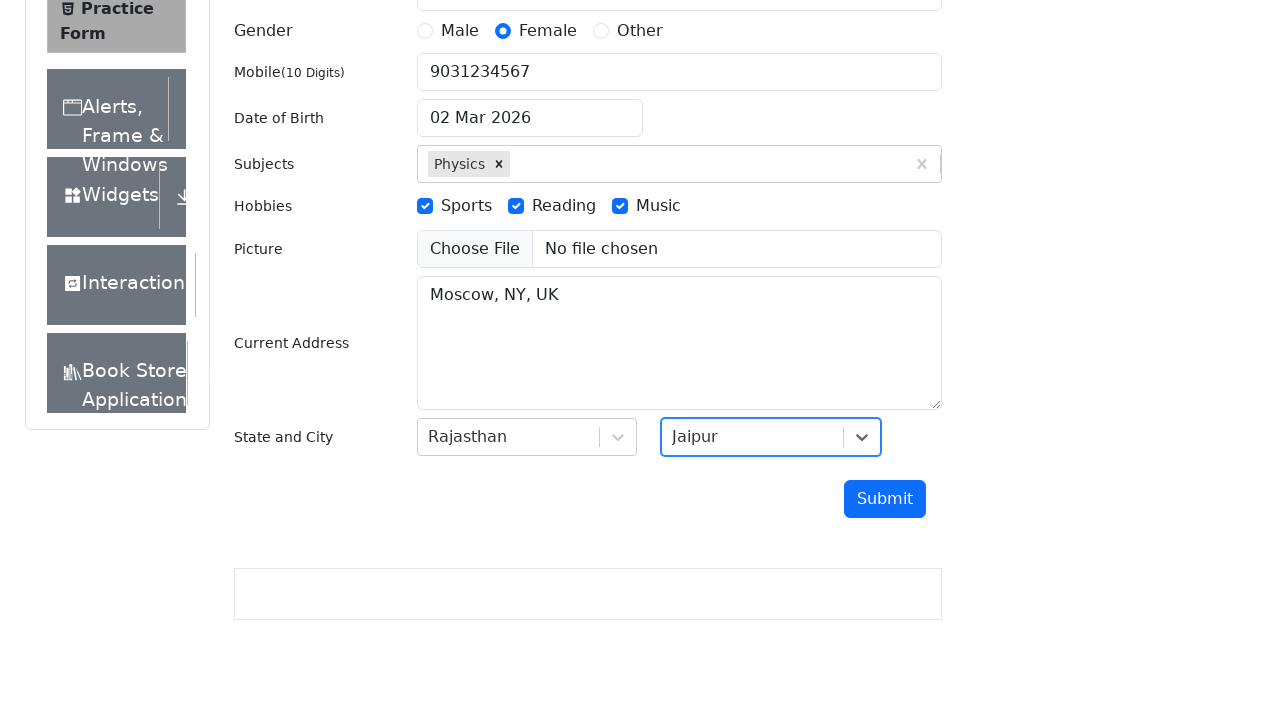

Clicked submit button to submit the form at (885, 499) on #submit
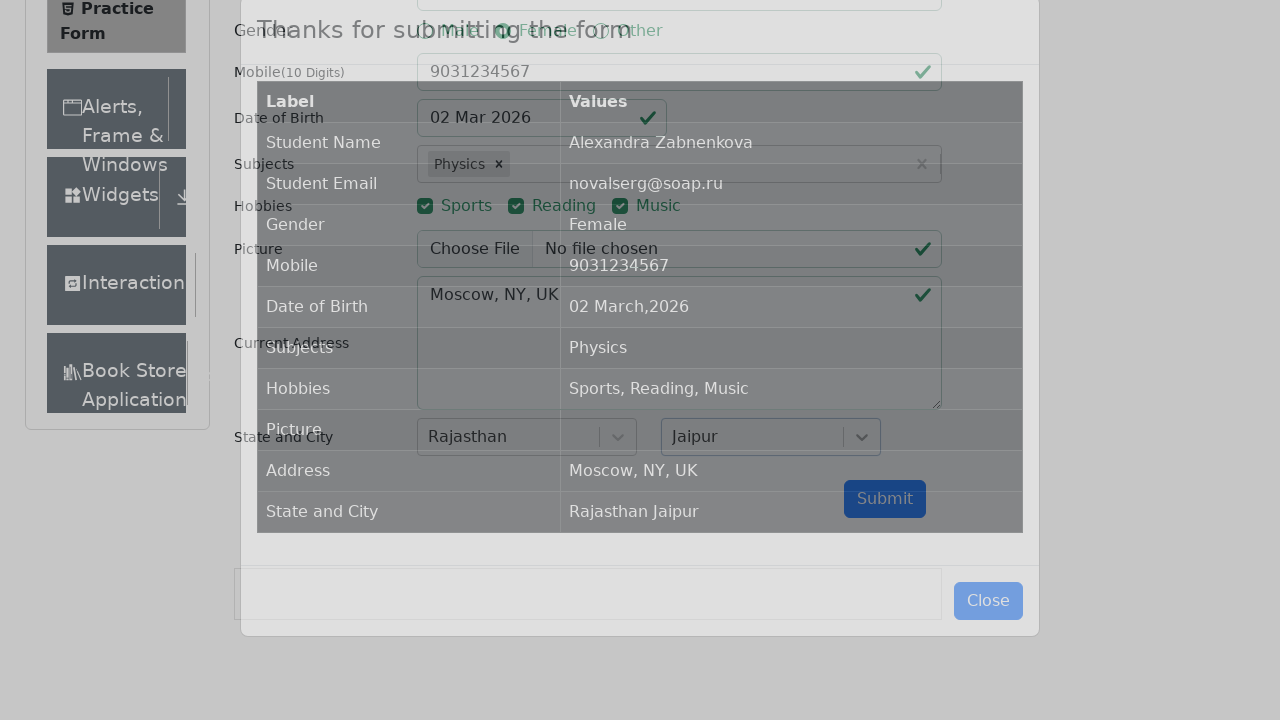

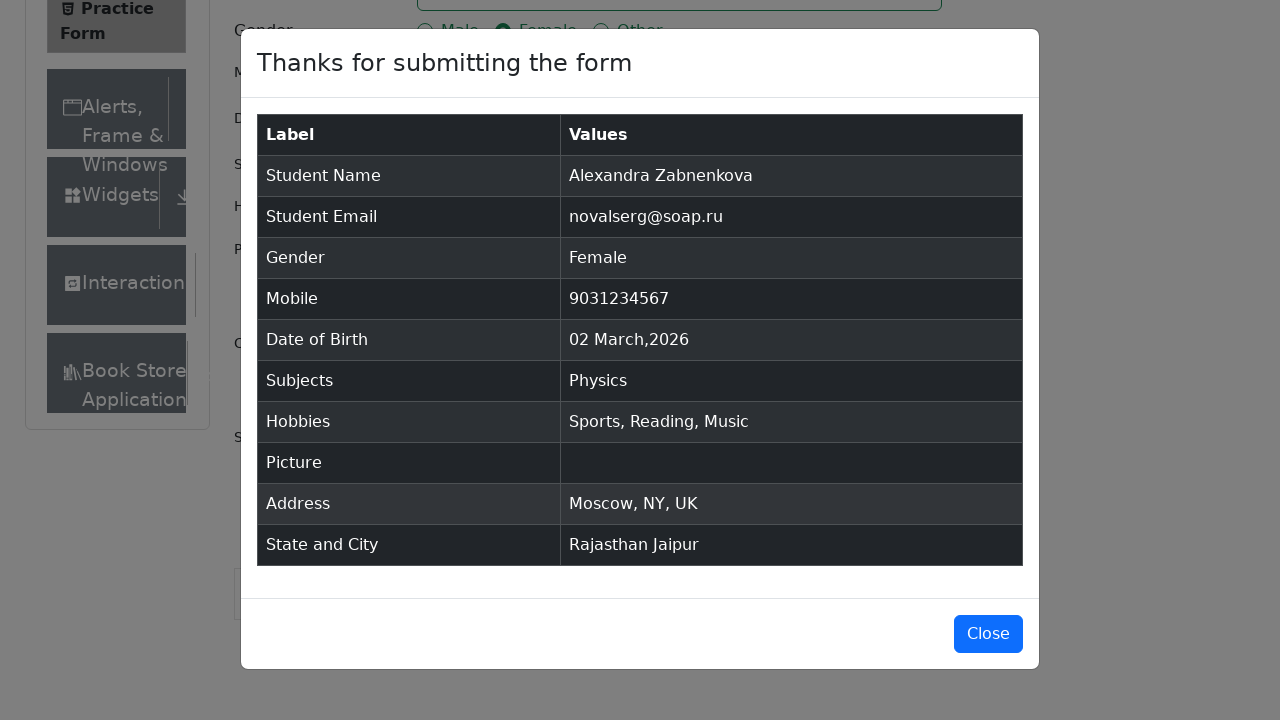